Tests a complete e-commerce checkout flow on a demo shop: verifies the homepage loads, adds a product to cart, updates quantity, verifies price changes, navigates to checkout, fills billing details, and verifies the order button is active.

Starting URL: https://demoproject.simplytest.de/

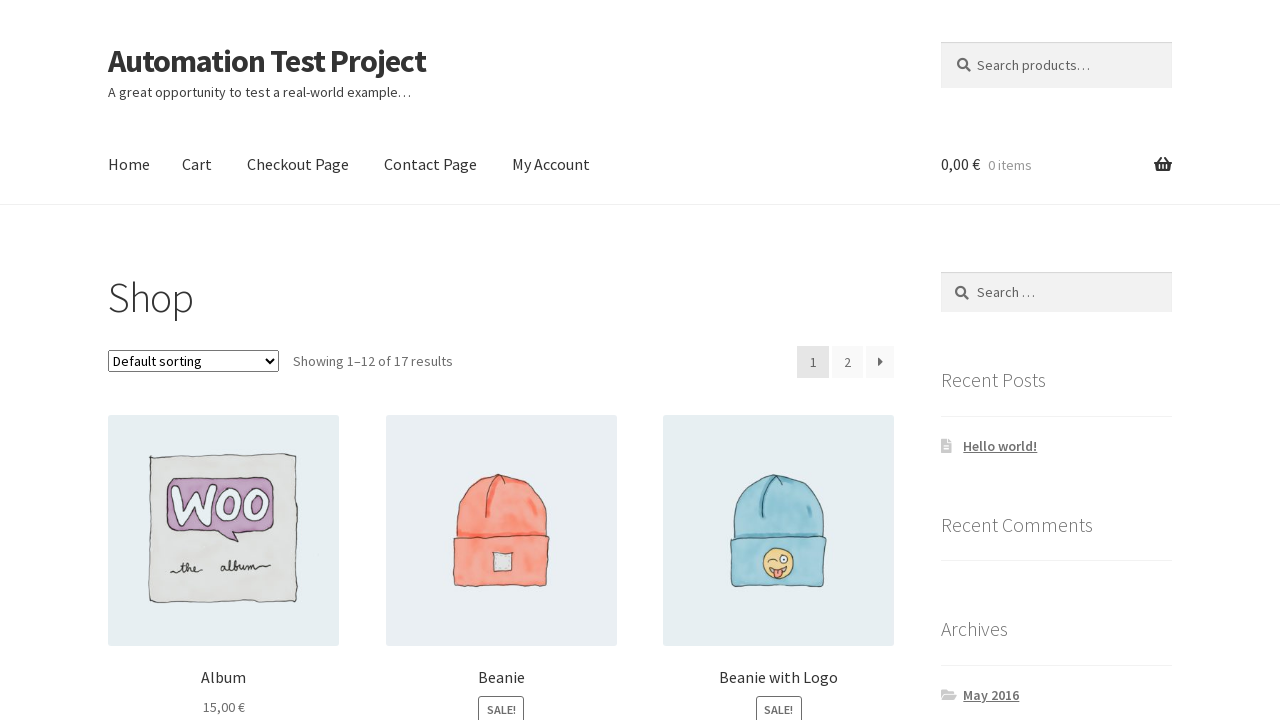

Verified that 'Shop' heading is visible on homepage
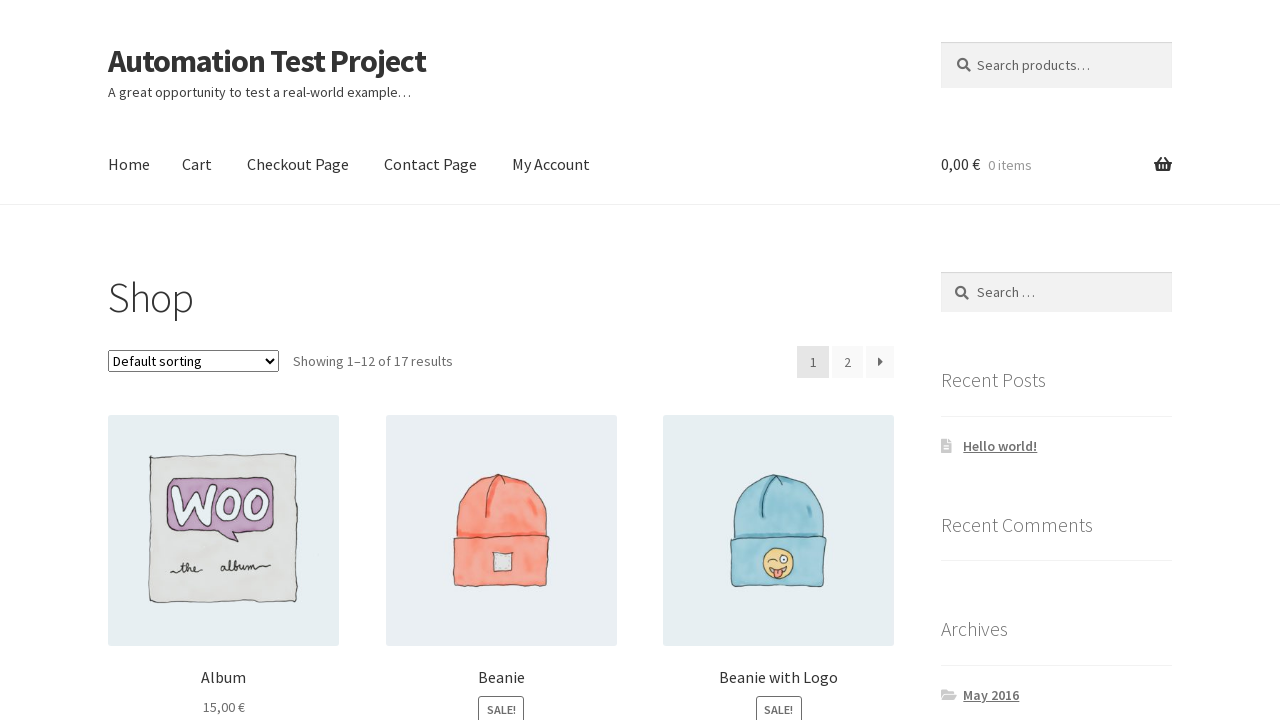

Verified that cart is empty with €0.00 total
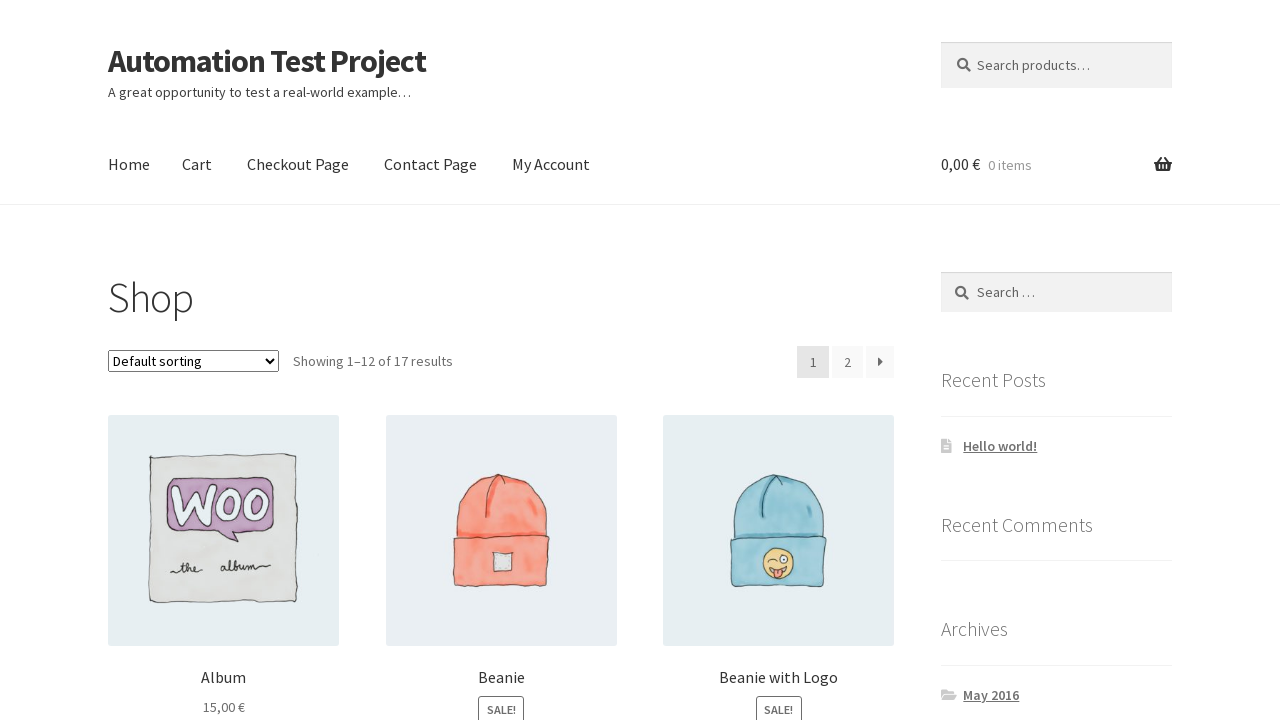

Clicked 'Add to cart' button for Album product at (224, 360) on li:has(h2:has-text('Album')) a.button
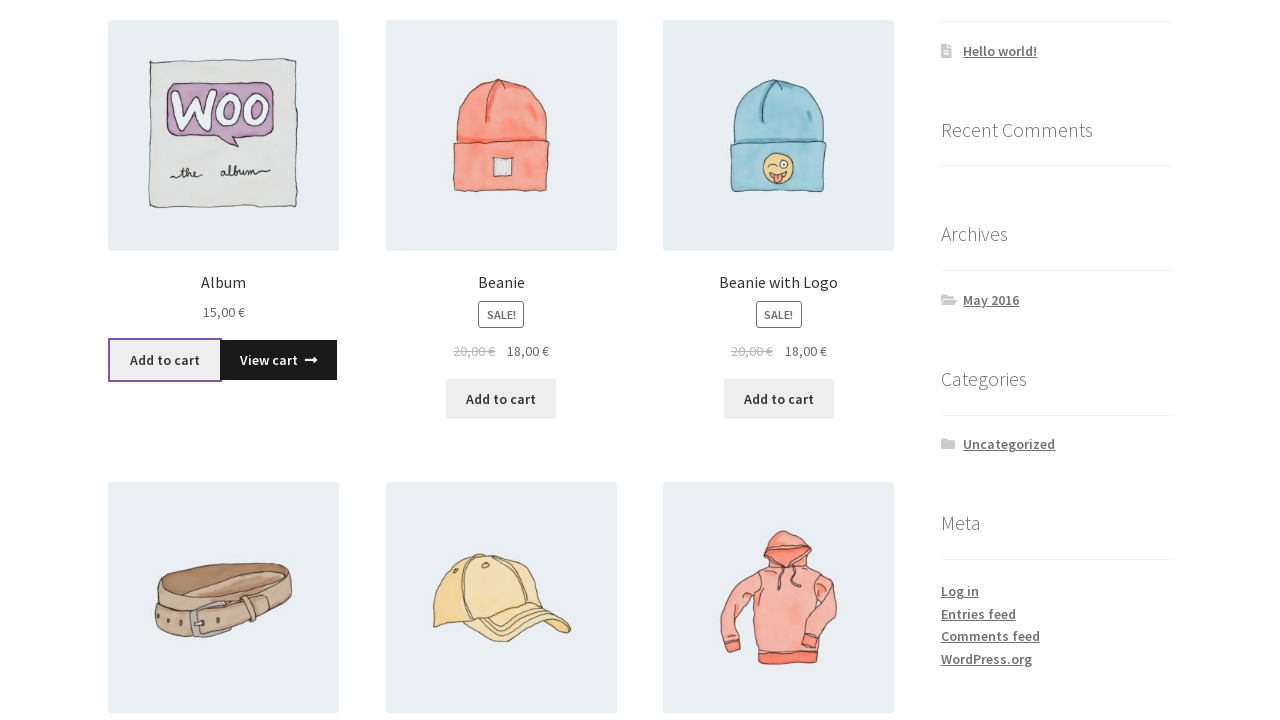

Navigated to cart page at (197, 165) on a[href*='/cart/']
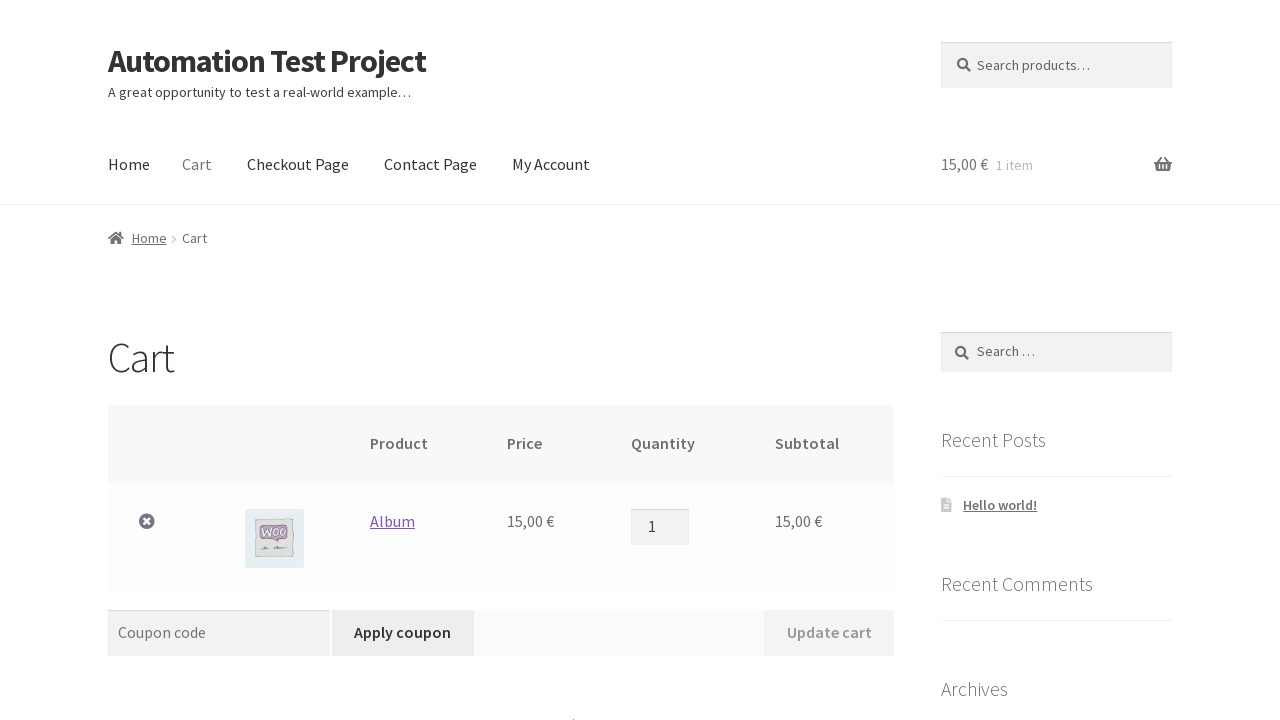

Changed product quantity to 2 on input.qty
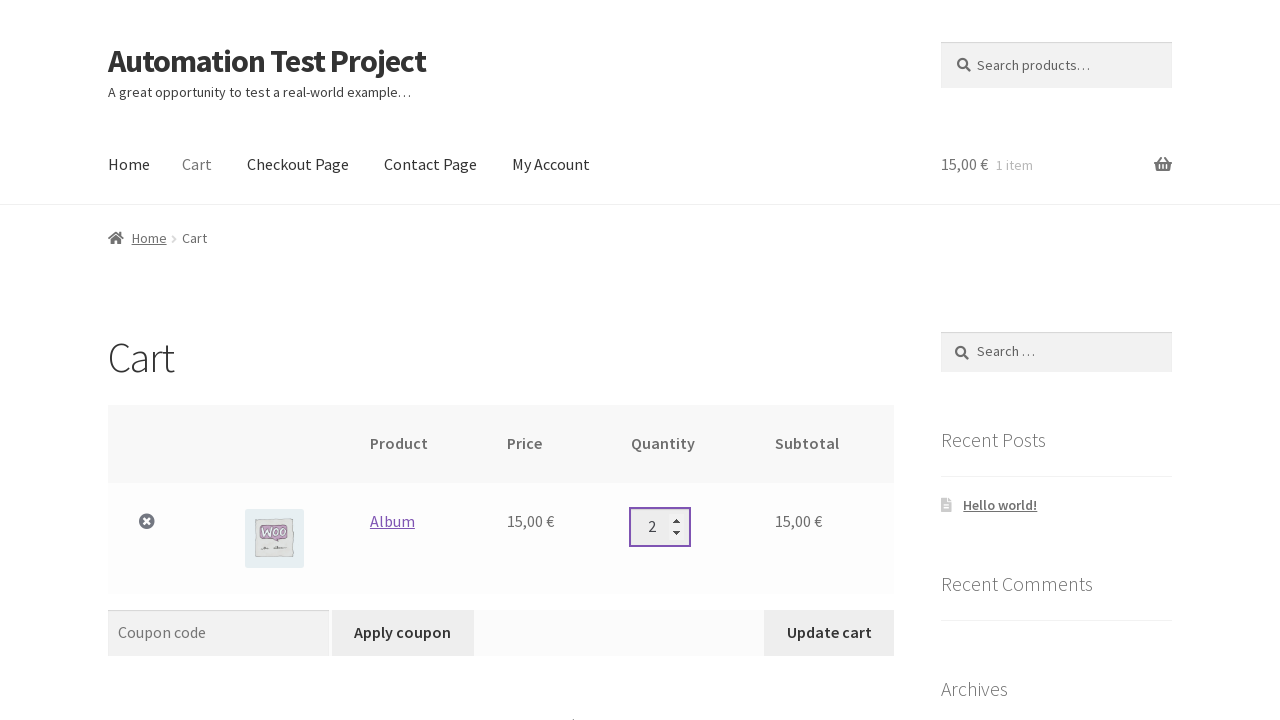

Retrieved original subtotal price: €15.0
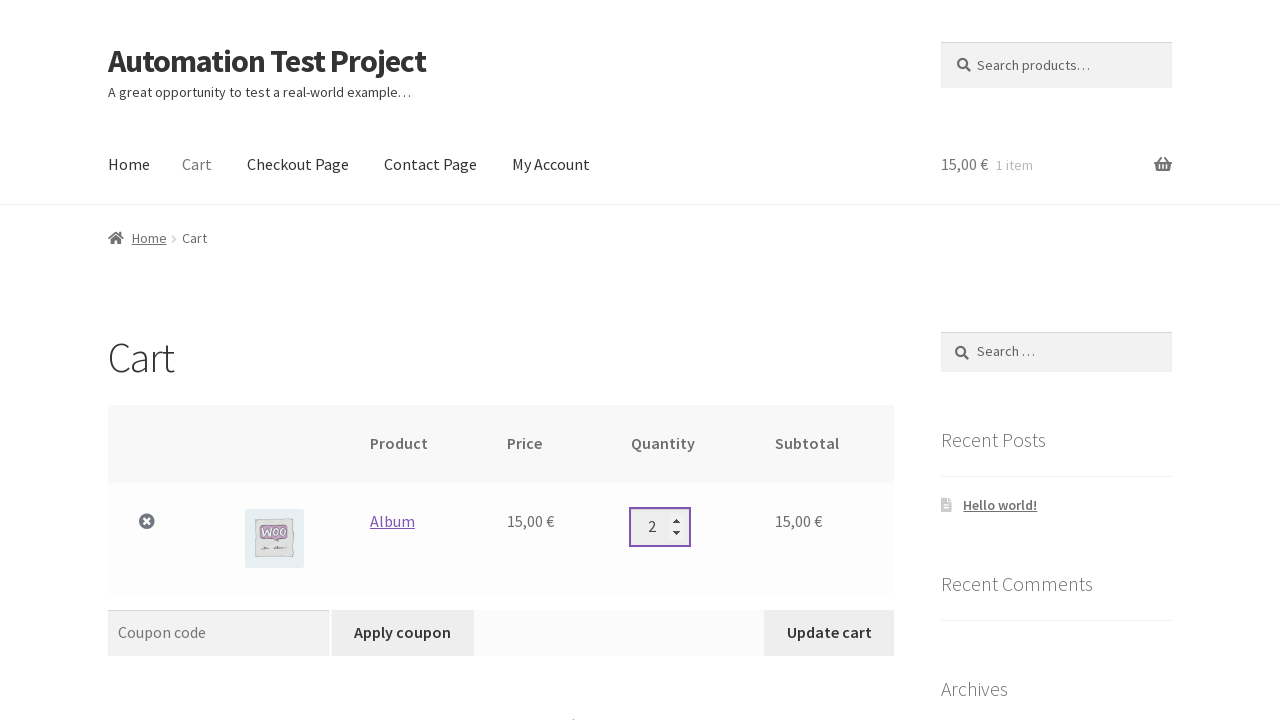

Clicked 'Update cart' button to apply quantity change at (829, 633) on button[name='update_cart']
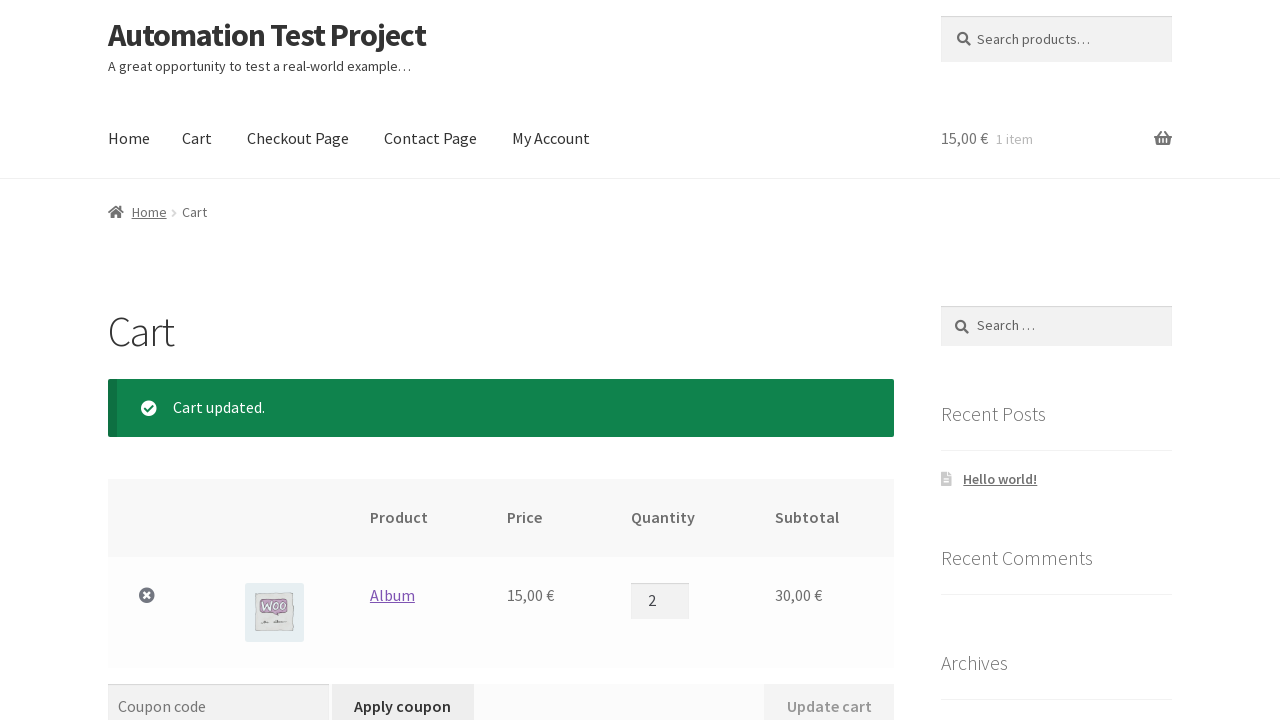

Verified subtotal increased from €15.0 to €30.0
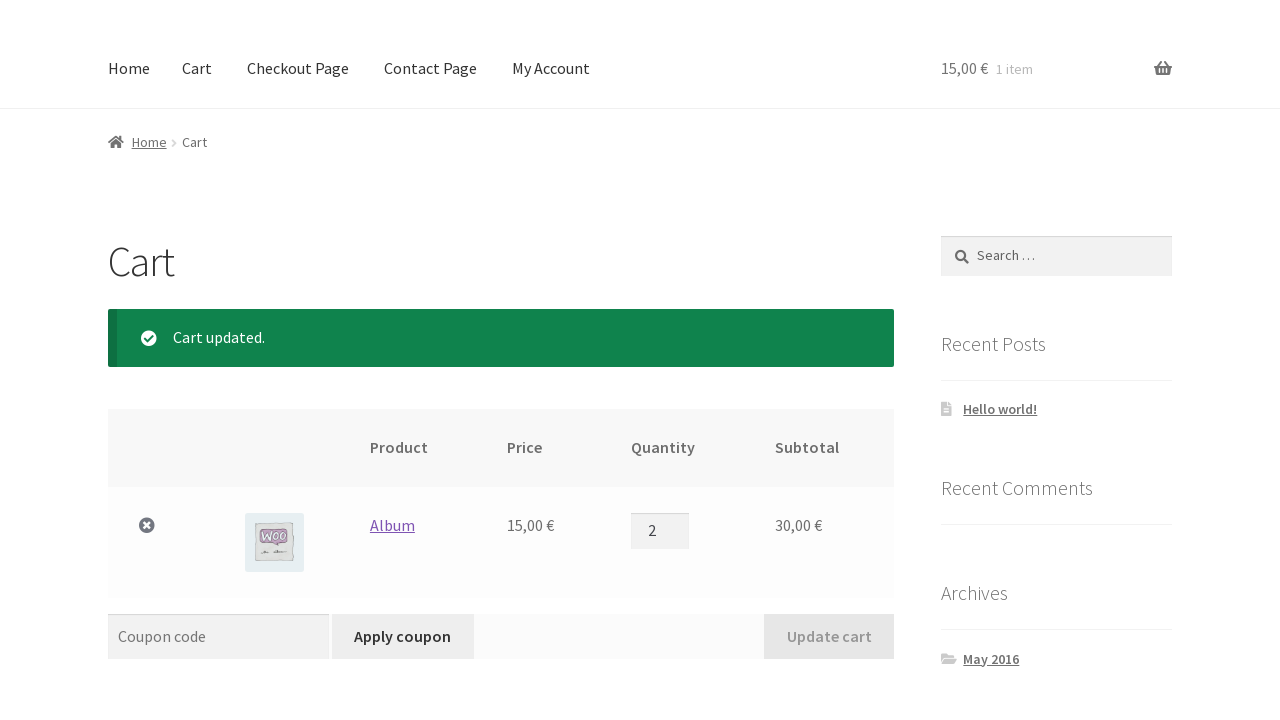

Navigated to checkout page at (686, 688) on .checkout-button
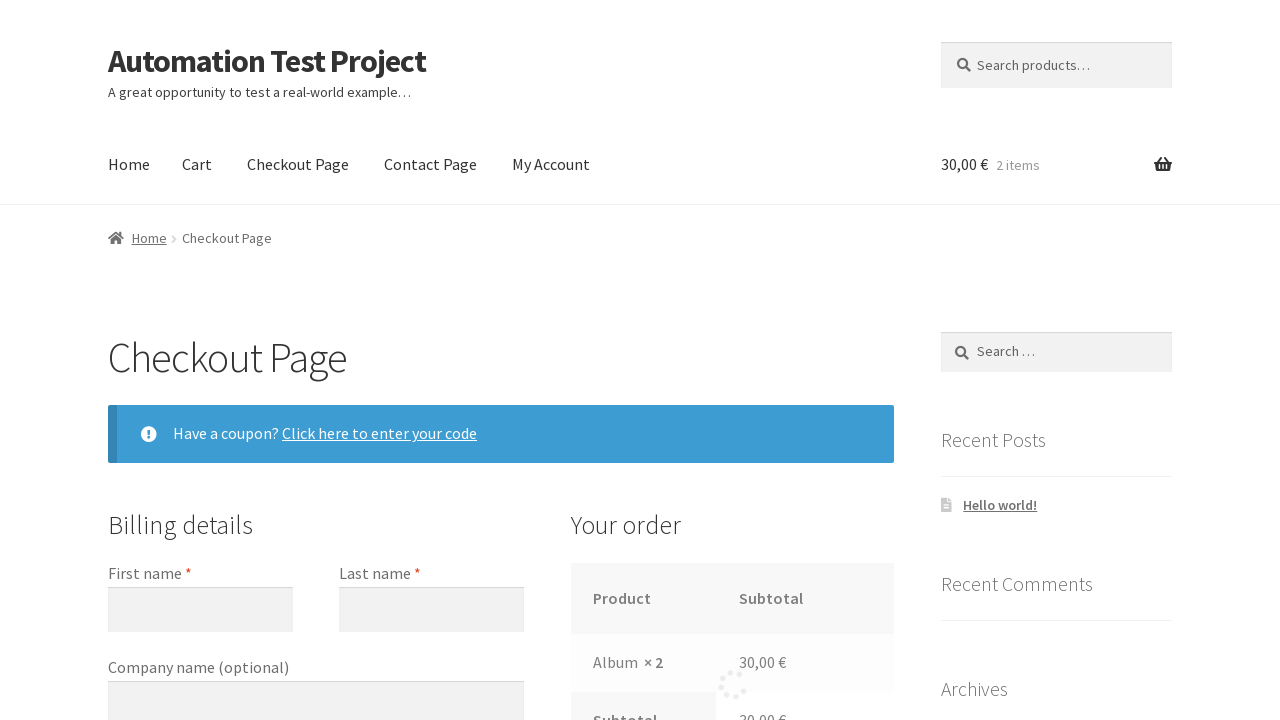

Filled billing first name: Hans on #billing_first_name
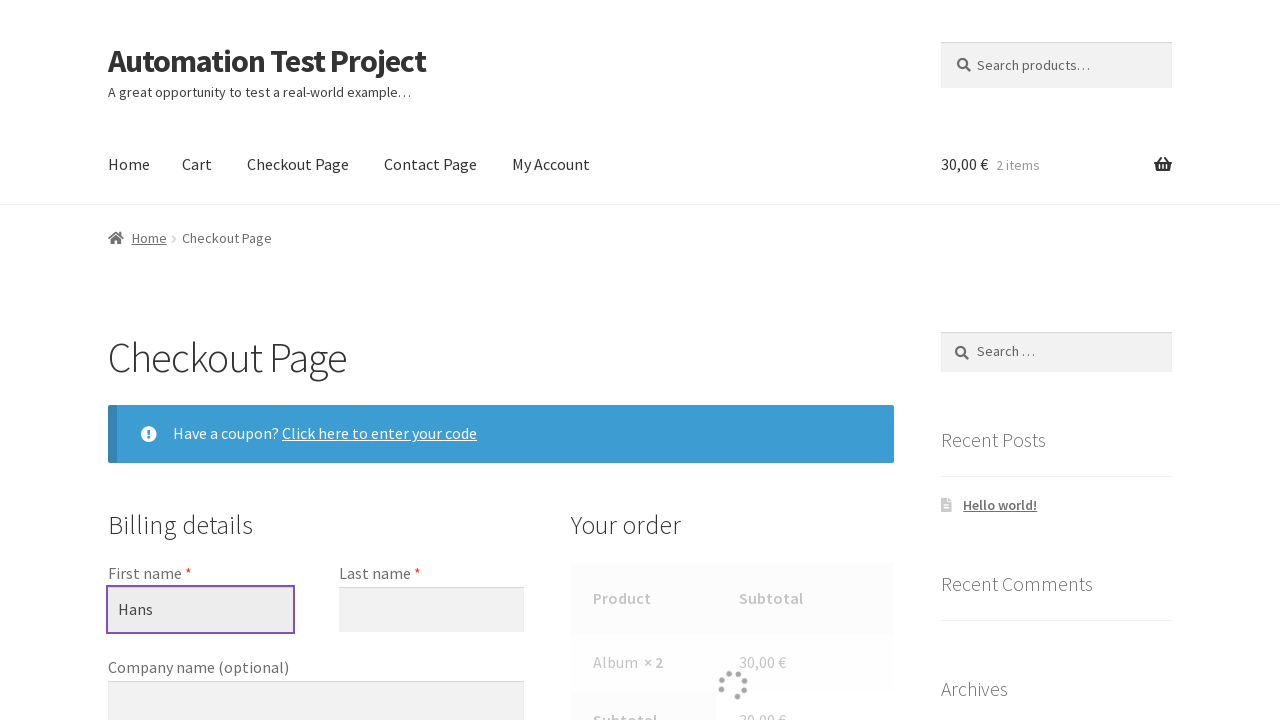

Filled billing last name: Schmidt on #billing_last_name
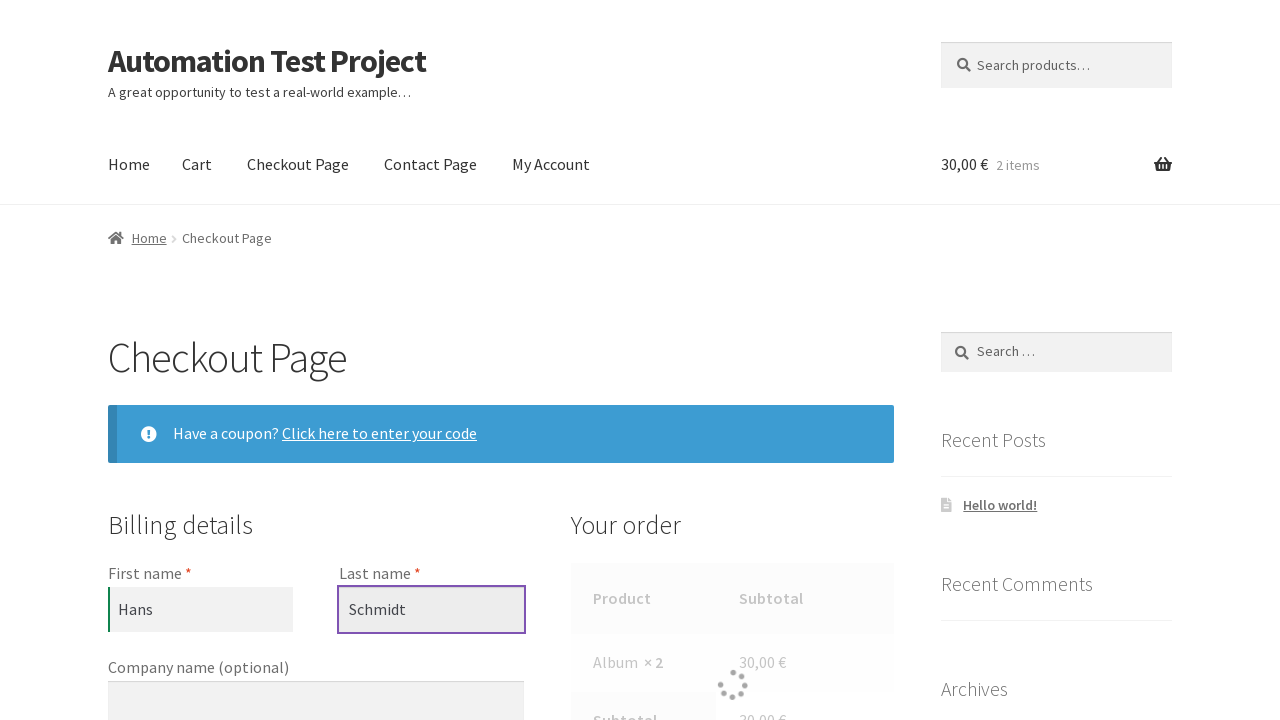

Filled billing address: Musterweg 42 on #billing_address_1
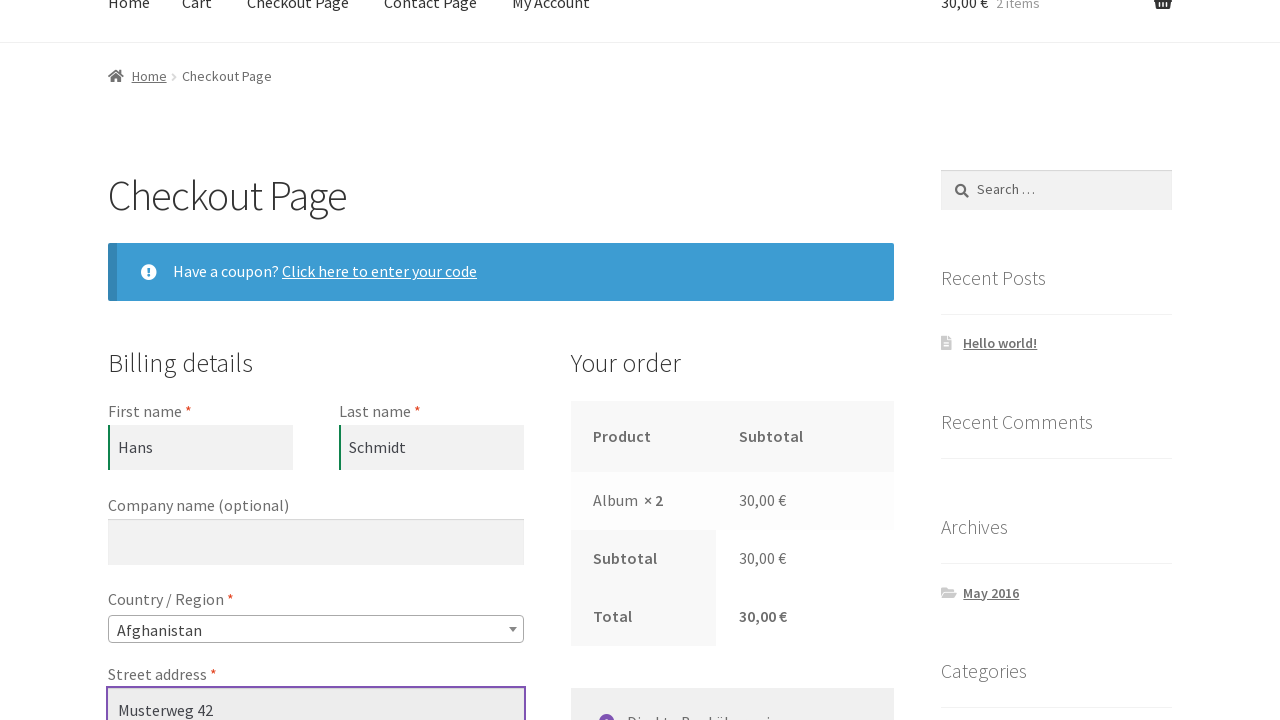

Filled billing postal code: 80331 on #billing_postcode
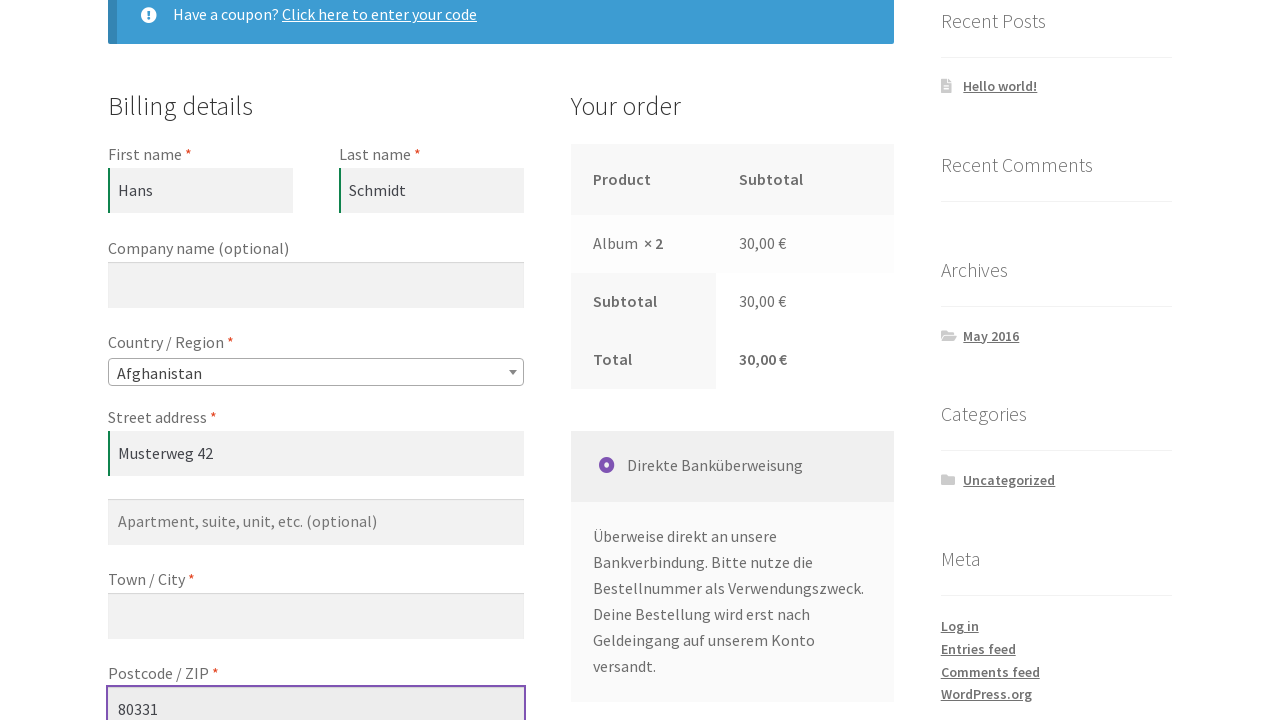

Filled billing city: München on #billing_city
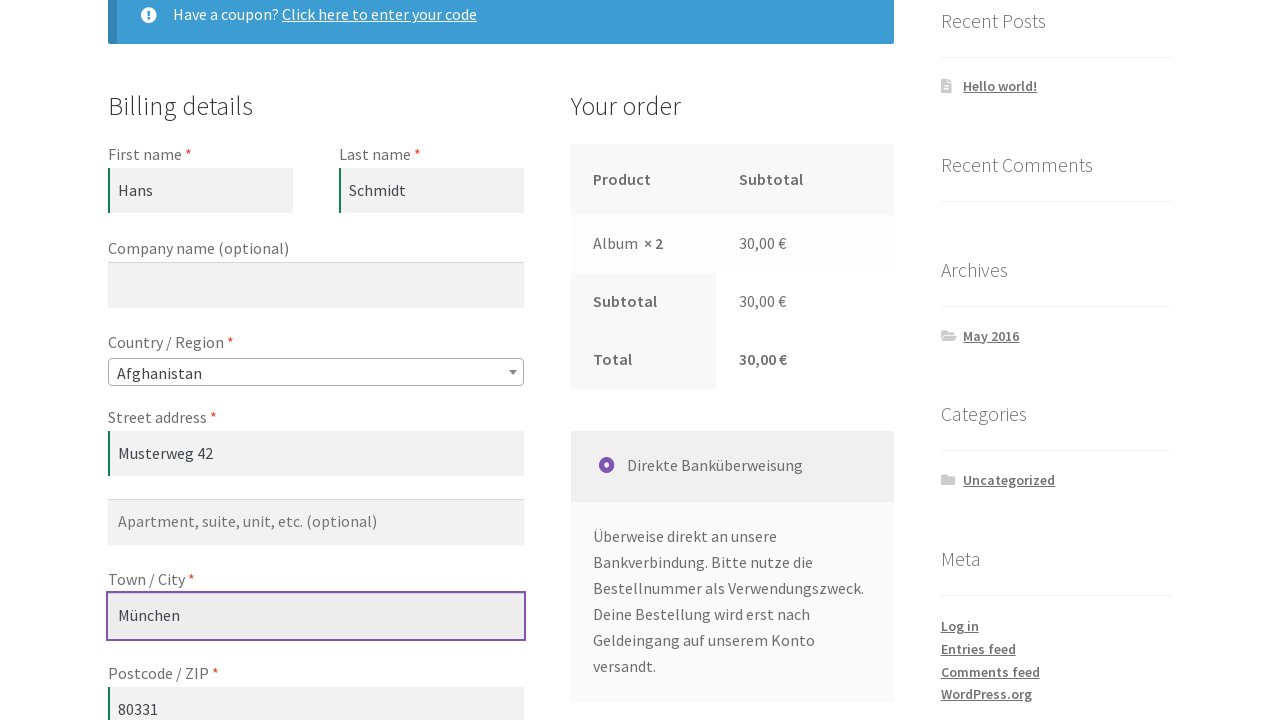

Filled billing phone: 089123456 on #billing_phone
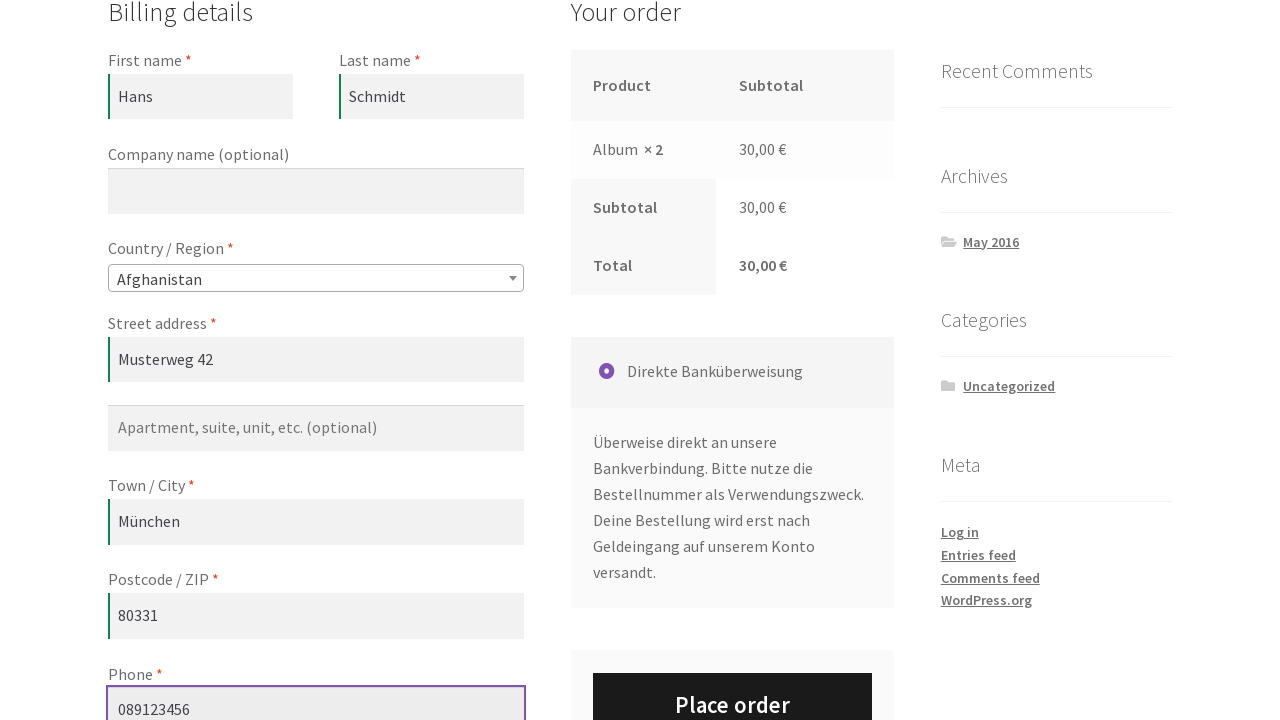

Filled billing email: hans.schmidt@example.com on #billing_email
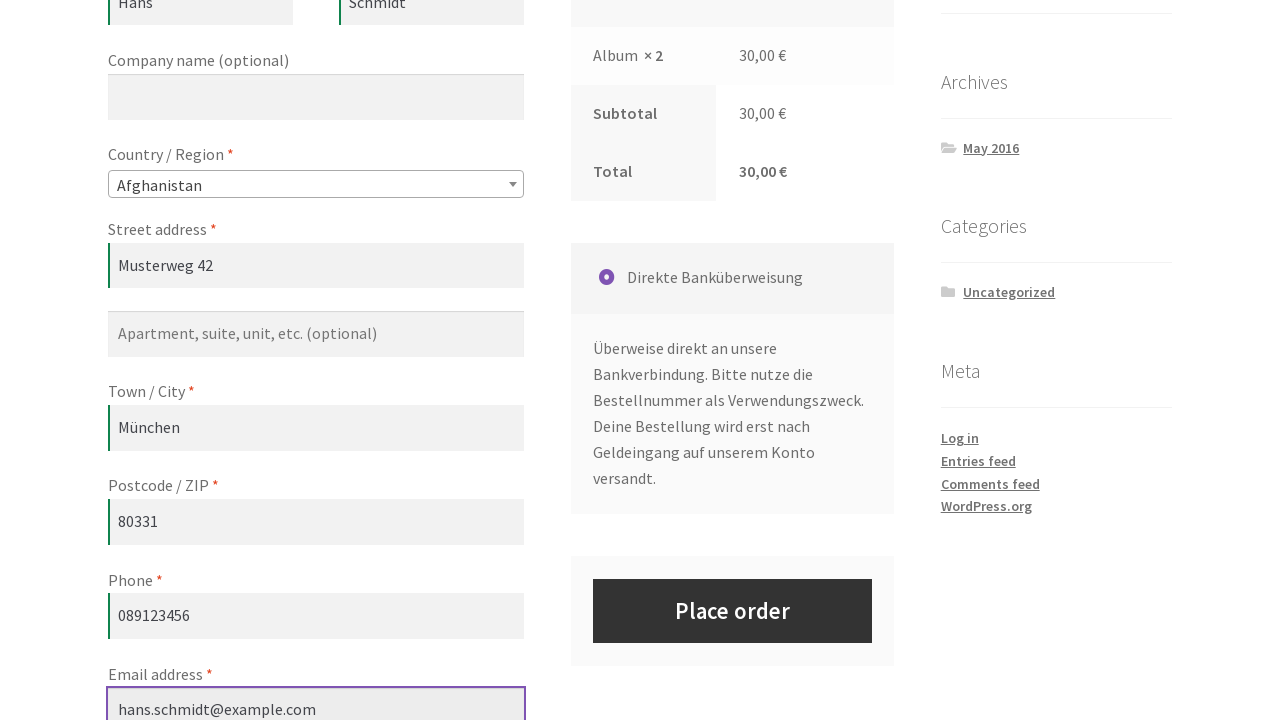

Selected billing country: Germany (DE) on #billing_country
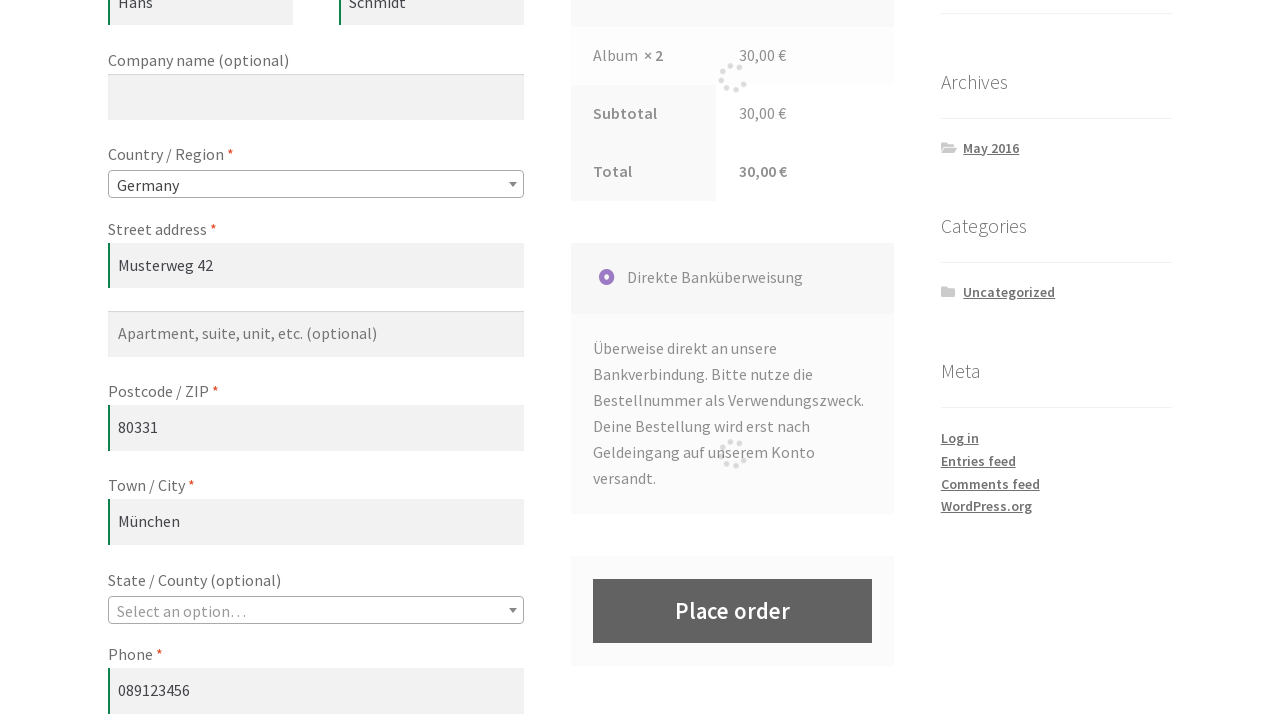

Verified that 'Place Order' button is enabled
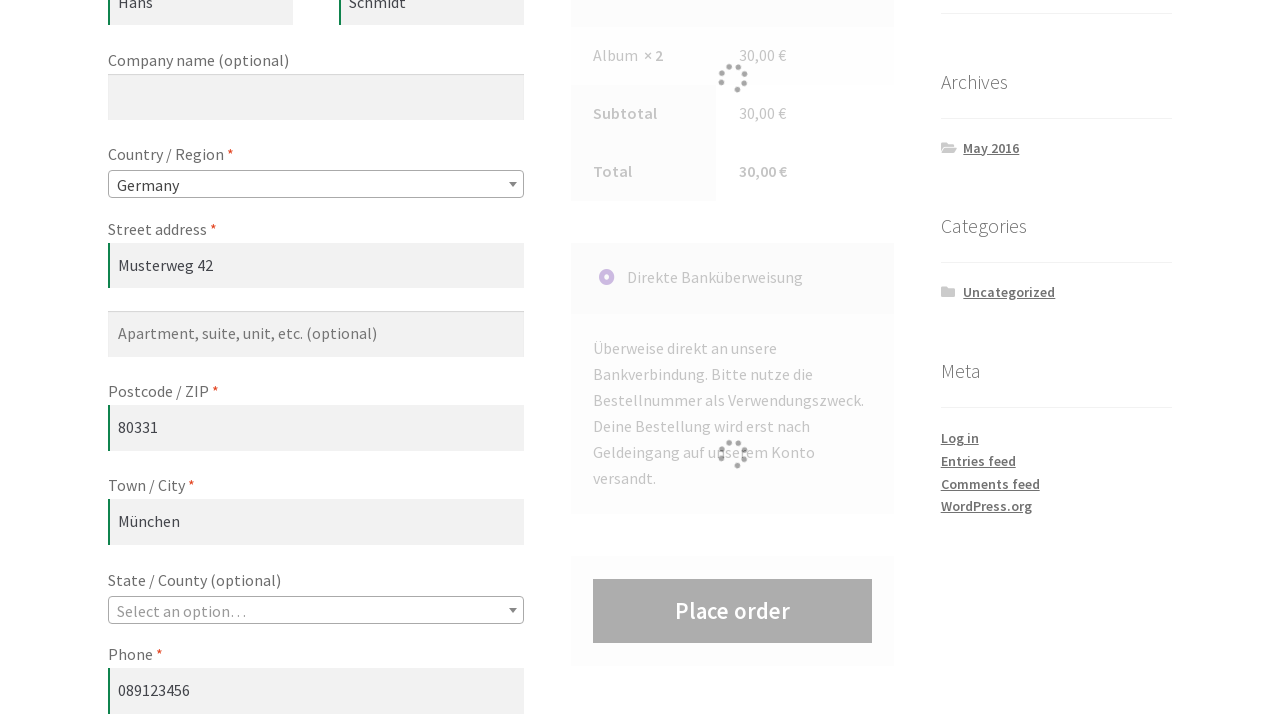

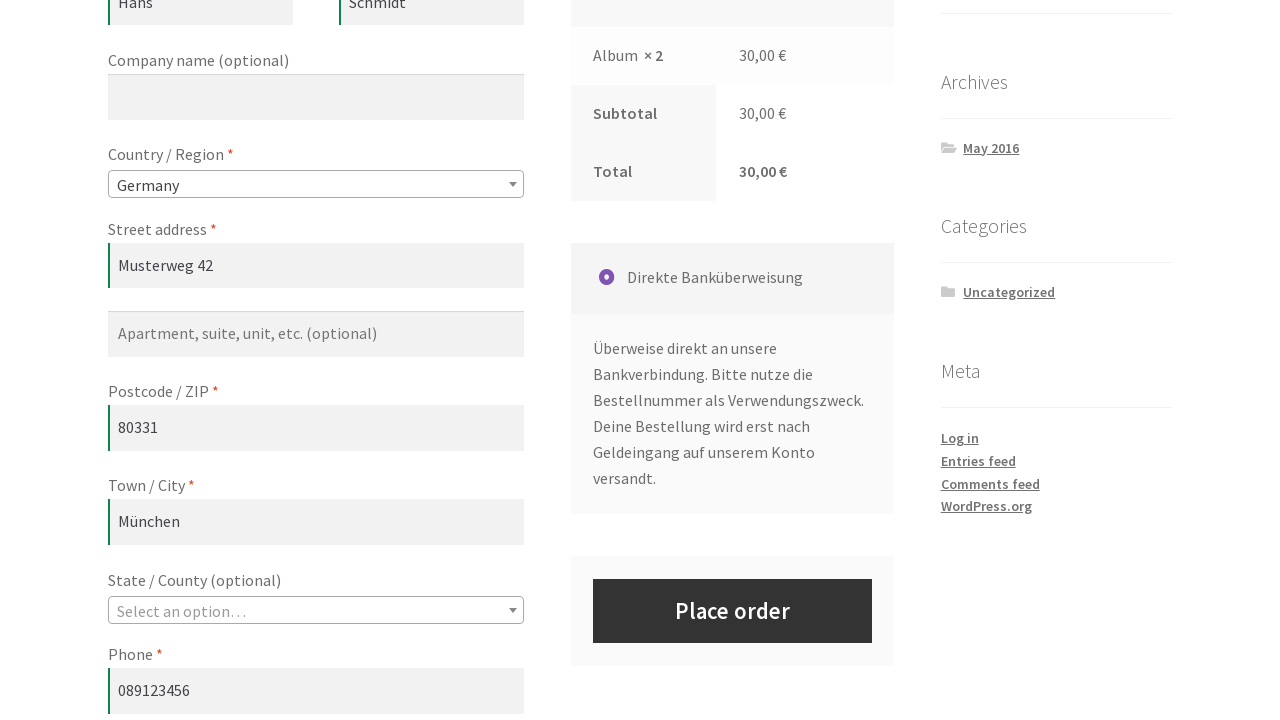